Simple test that navigates to the Tata website homepage and verifies it loads successfully

Starting URL: https://www.tata.com/

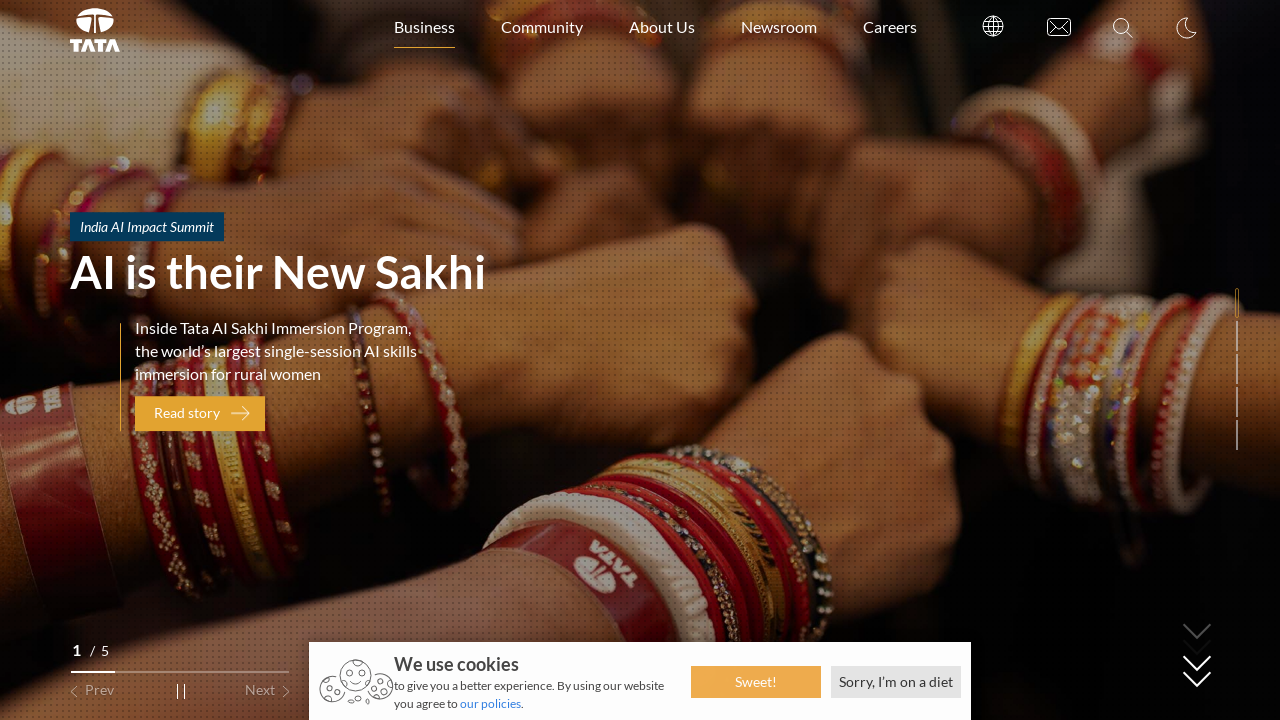

Waited for Tata website homepage to load (domcontentloaded state)
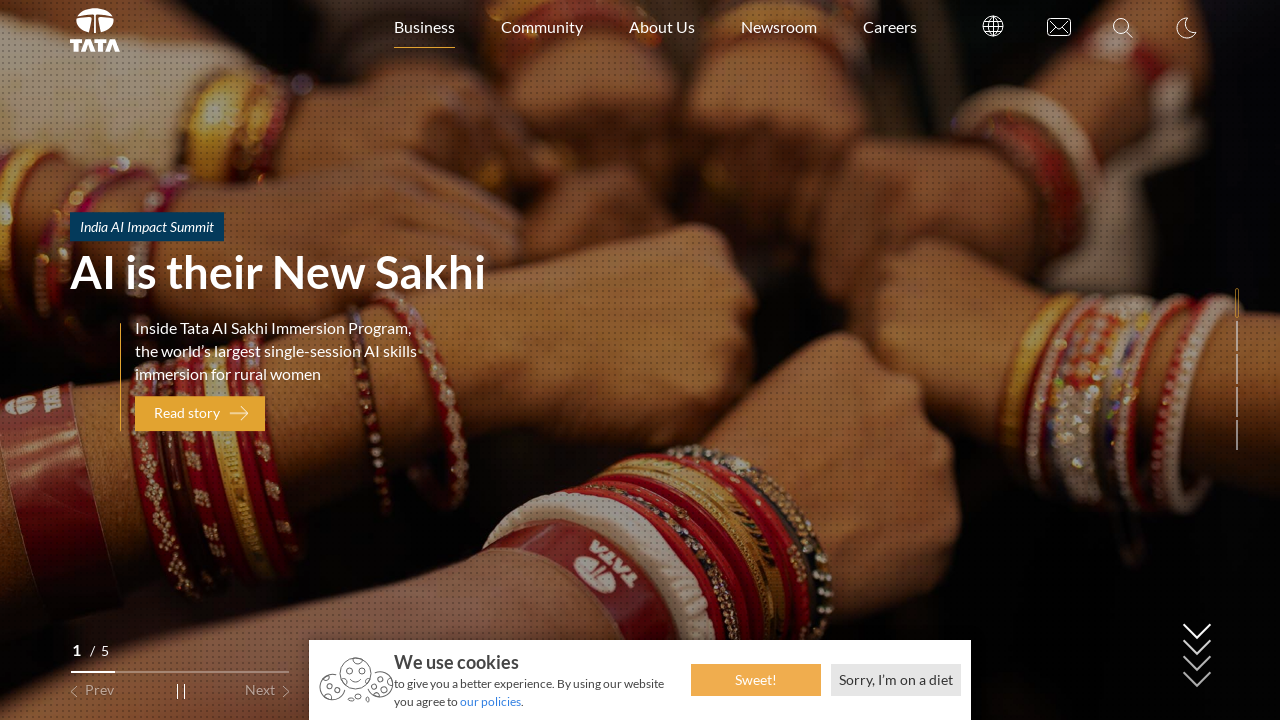

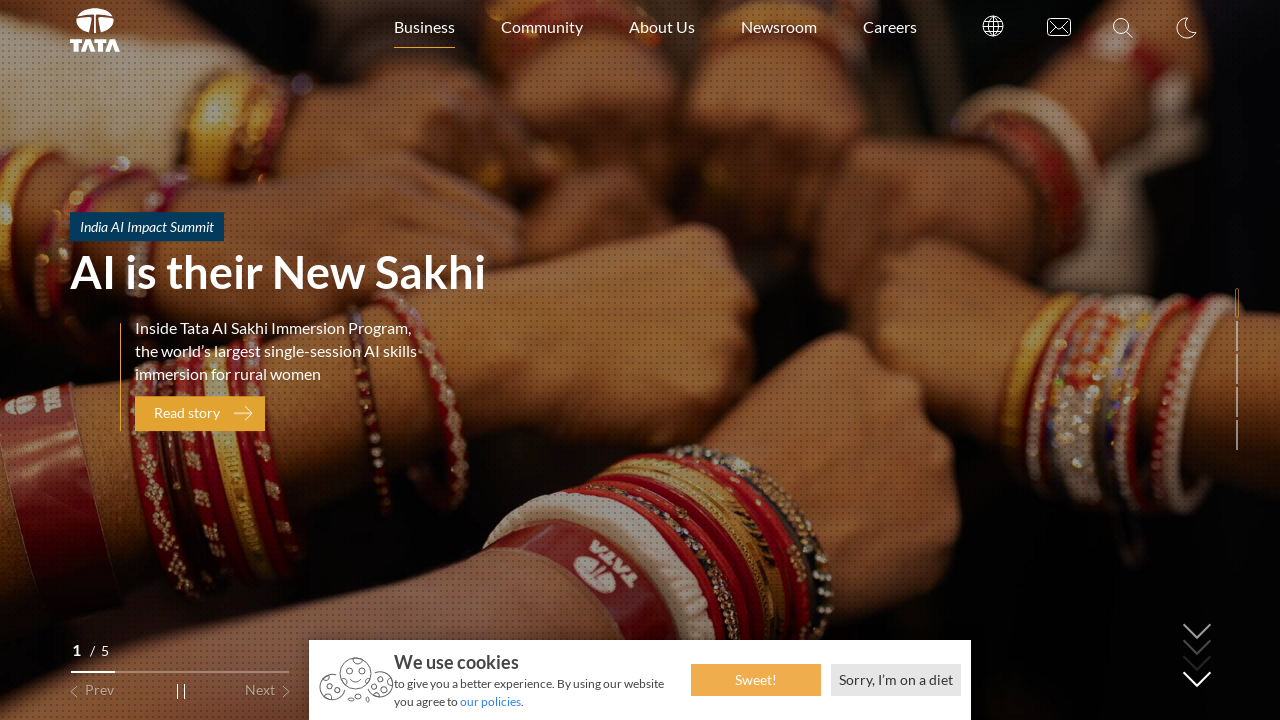